Tests browser navigation by visiting different pages, using back navigation, and verifying URLs

Starting URL: http://training.skillo-bg.com:4200/posts/all

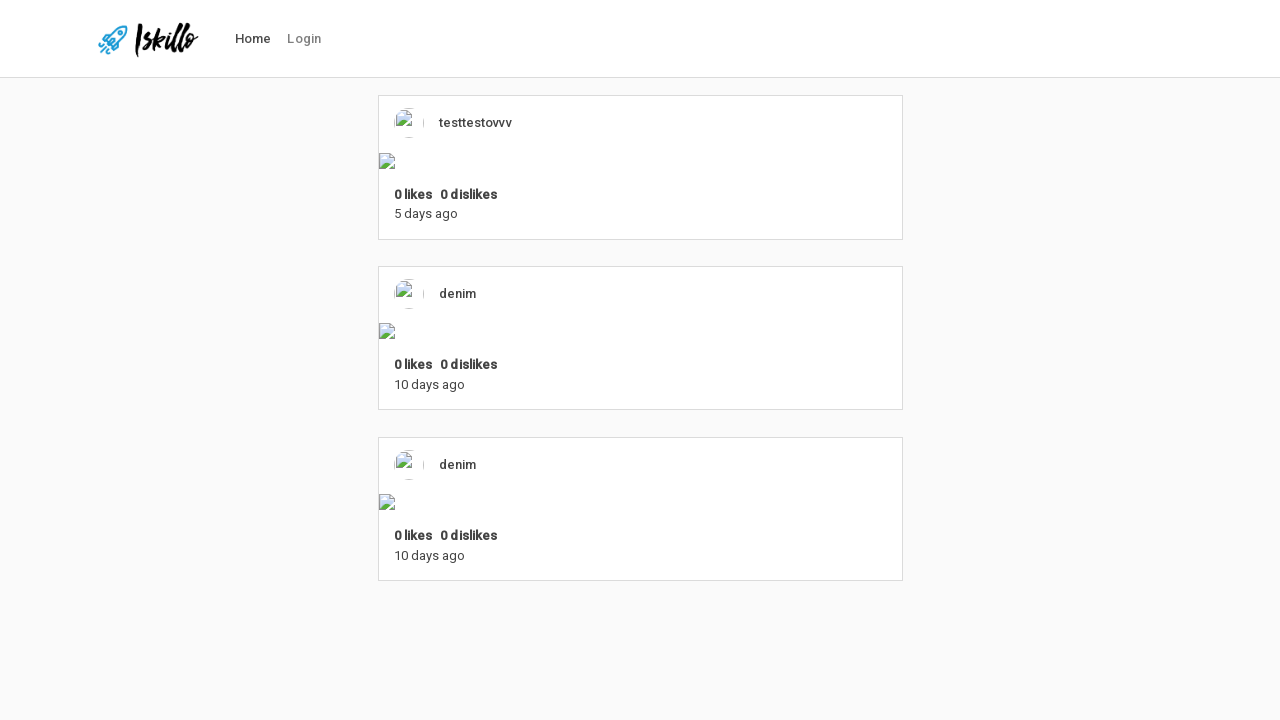

Navigated to login page
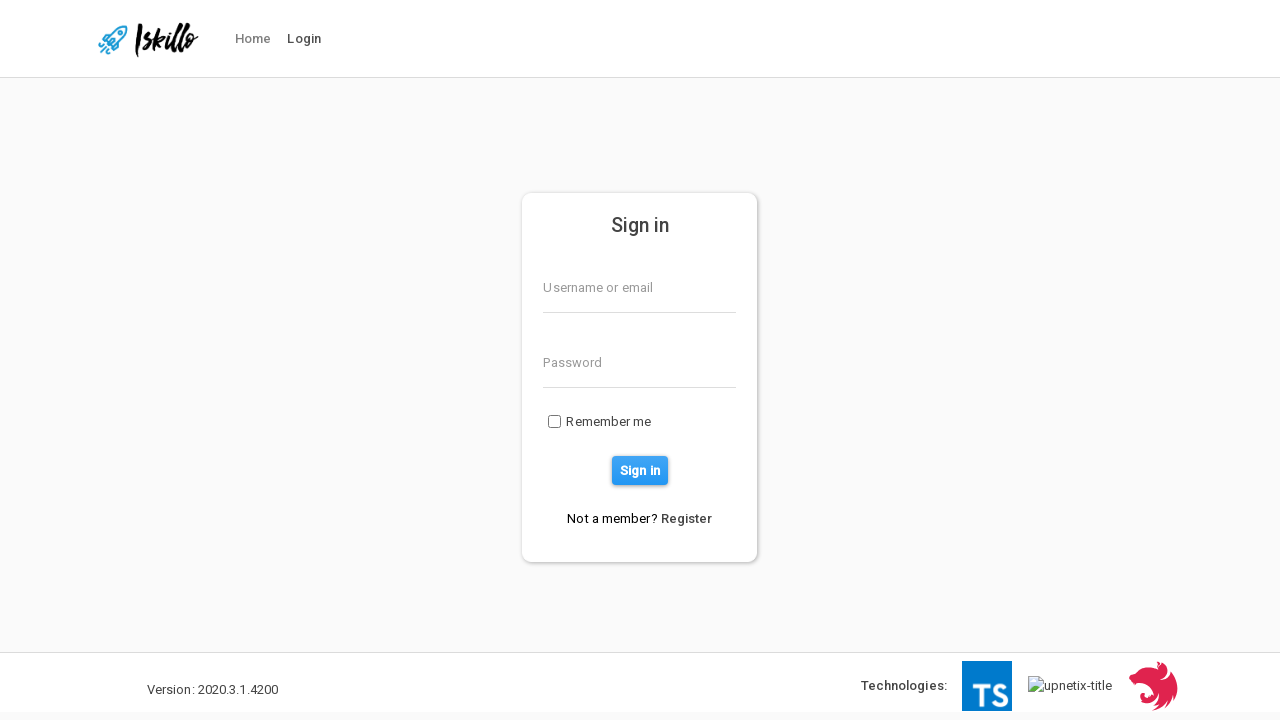

Navigated to posts page
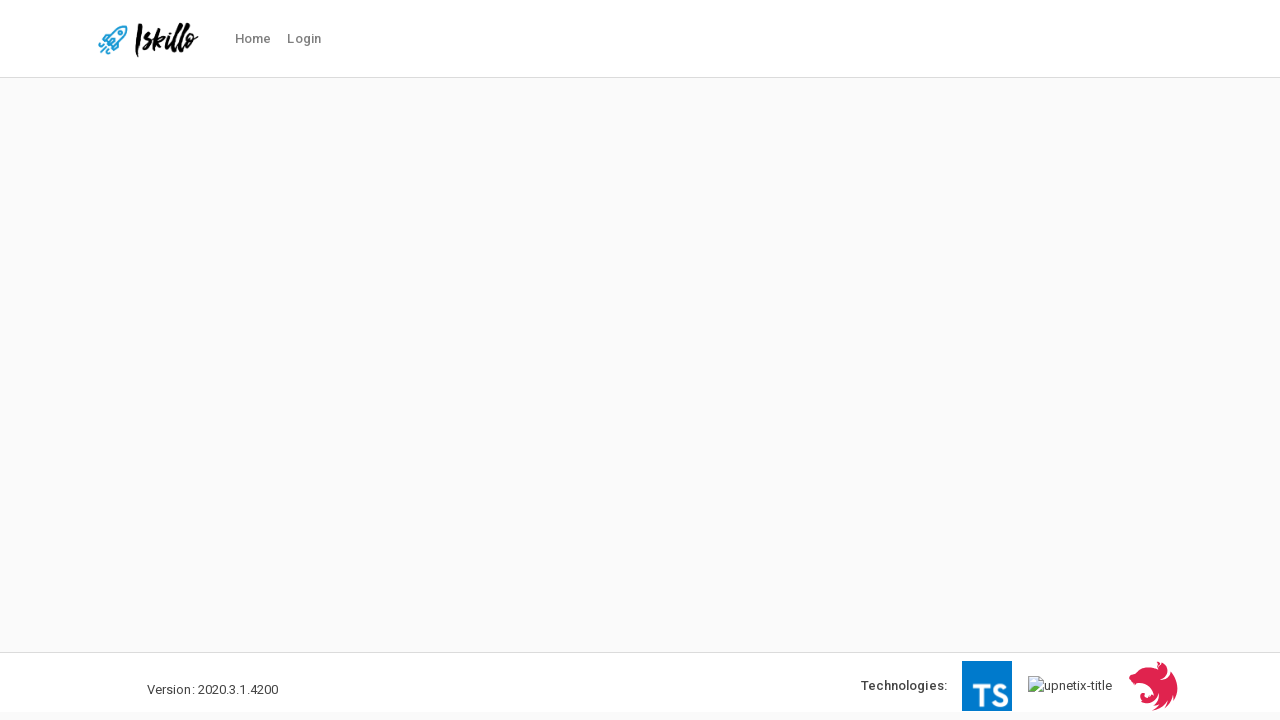

Used browser back button to return to login page
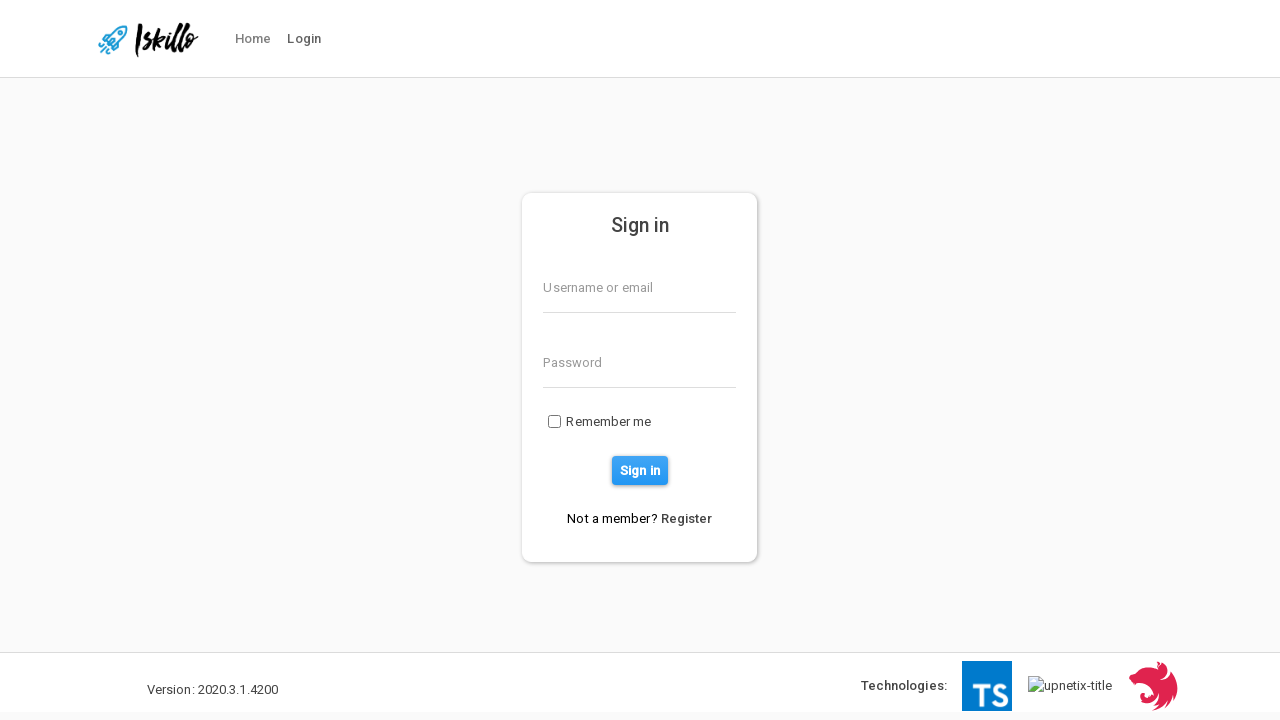

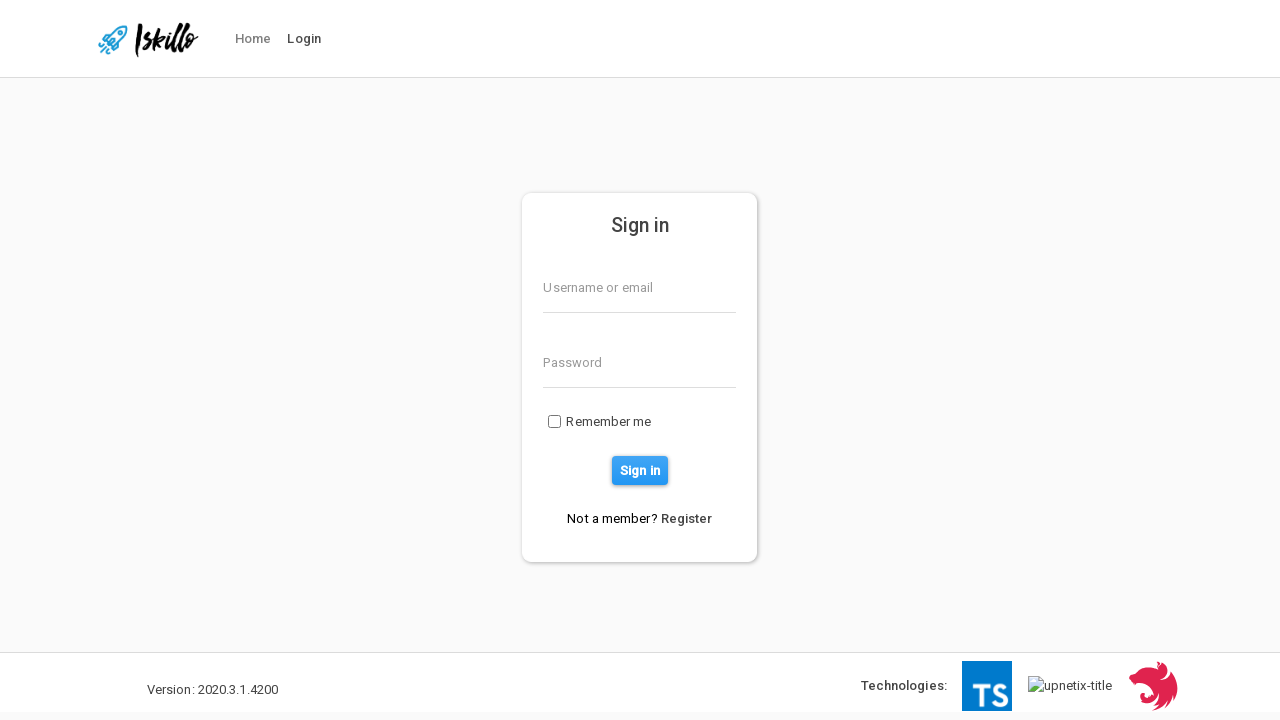